Tests static dropdown functionality by selecting options using different methods: by index, by visible text, and by value

Starting URL: https://rahulshettyacademy.com/AutomationPractice/

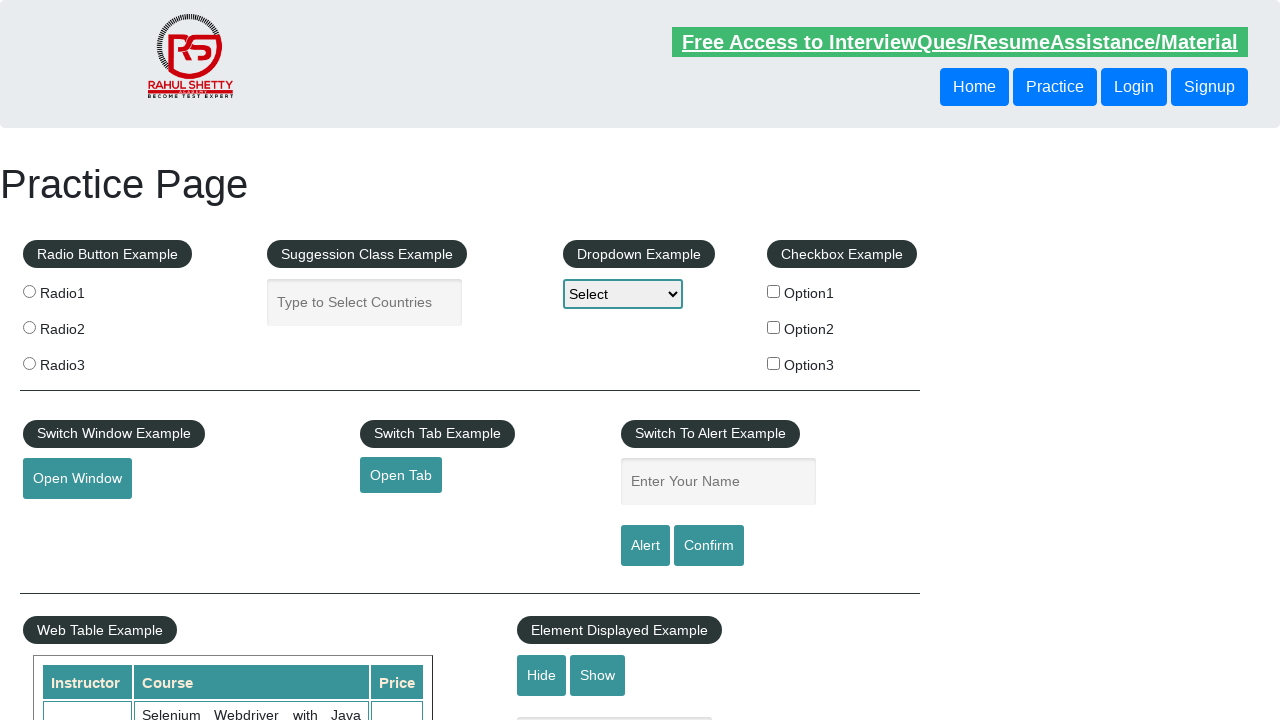

Selected dropdown option by index 1 (Option1) on #dropdown-class-example
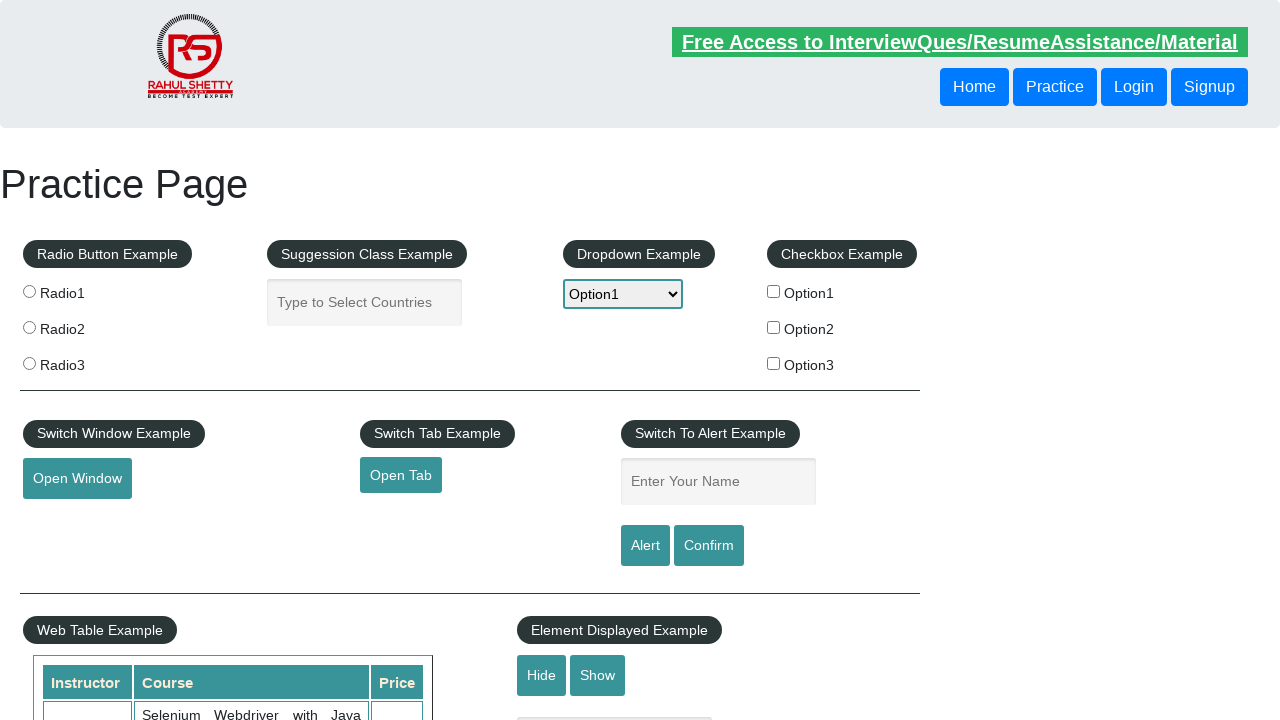

Selected dropdown option by visible text 'Option3' on #dropdown-class-example
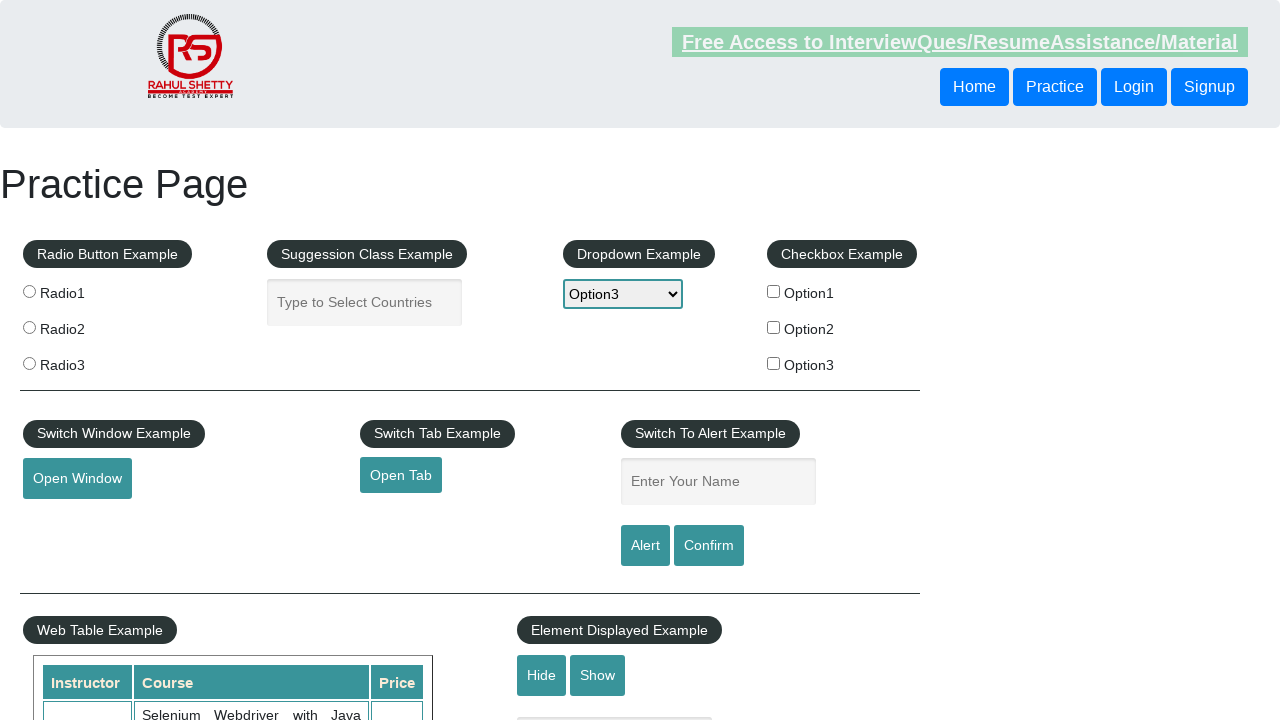

Selected dropdown option by value 'option2' on #dropdown-class-example
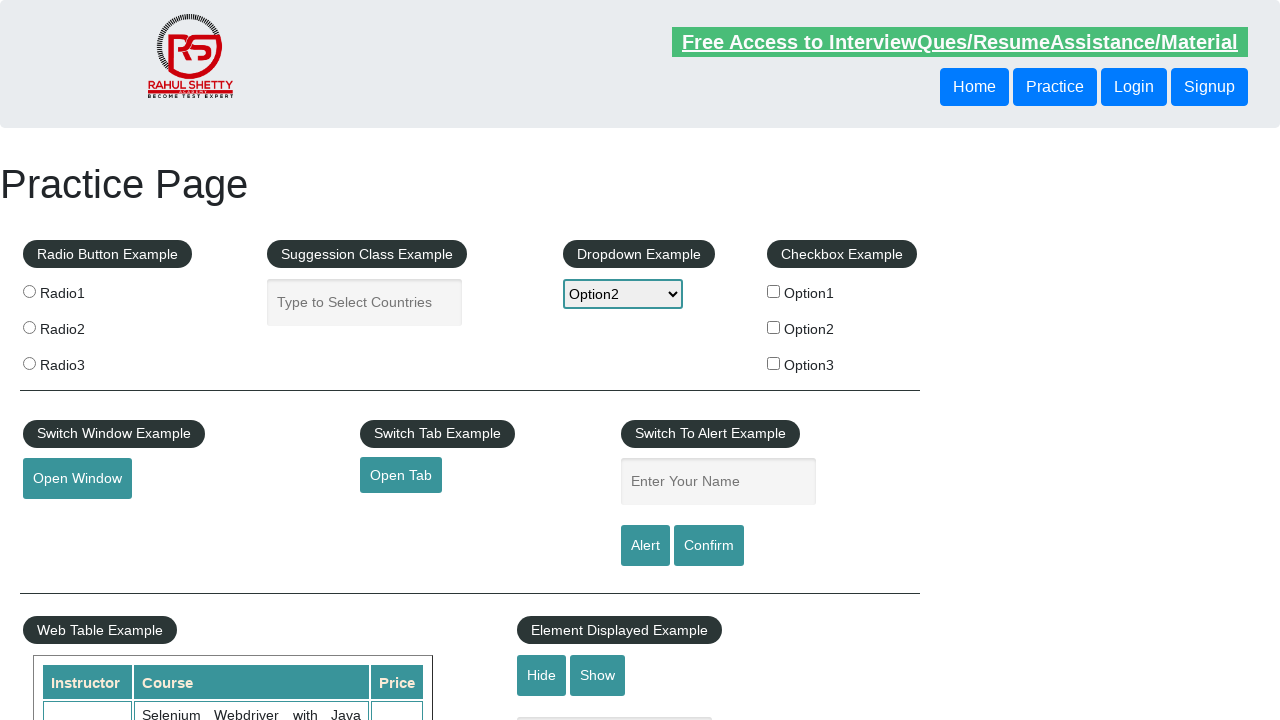

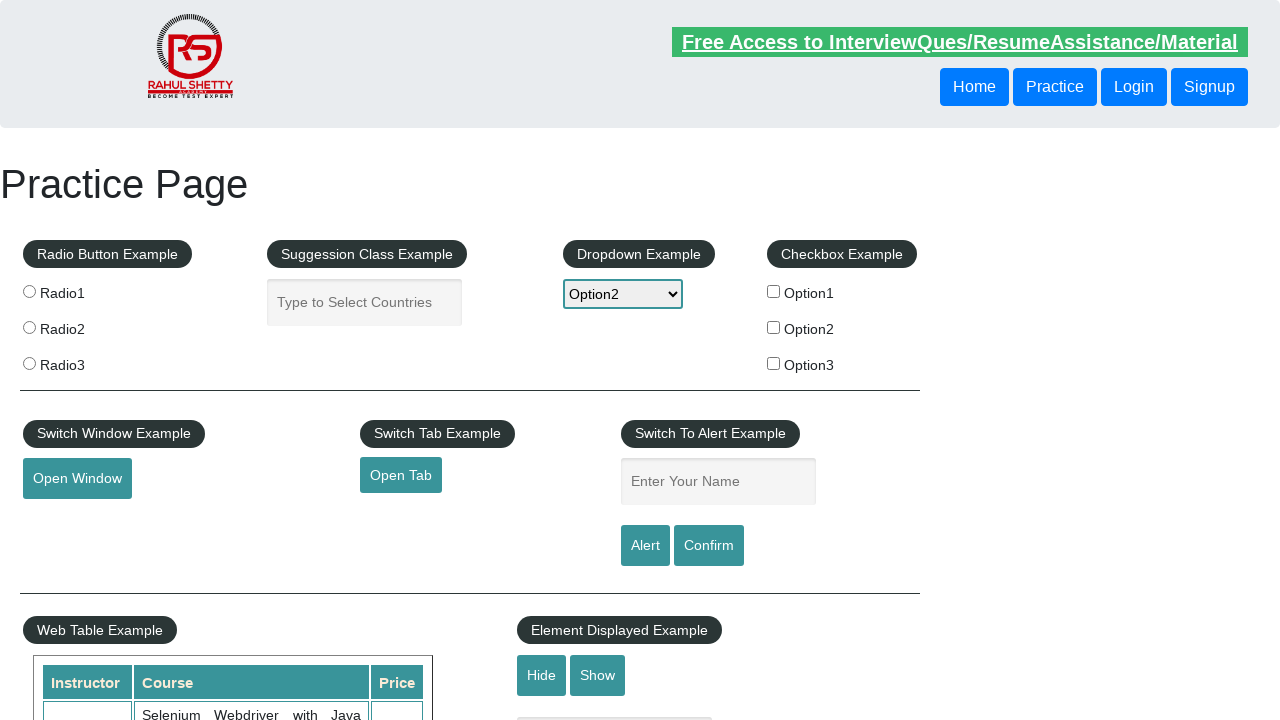